Tests selecting an option from a Select2 dropdown by visible text using JavaScript and verifies the selection

Starting URL: https://select2.github.io/examples.html

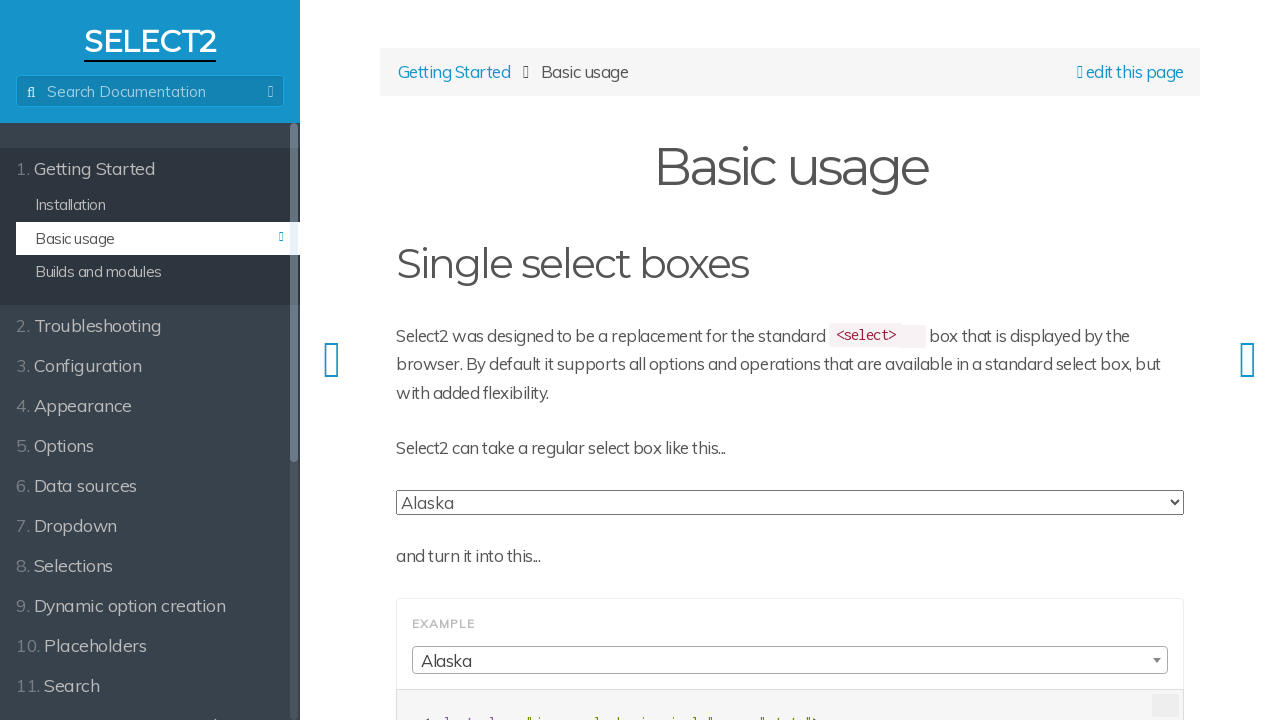

Select2 dropdown with class 'js-states' became visible
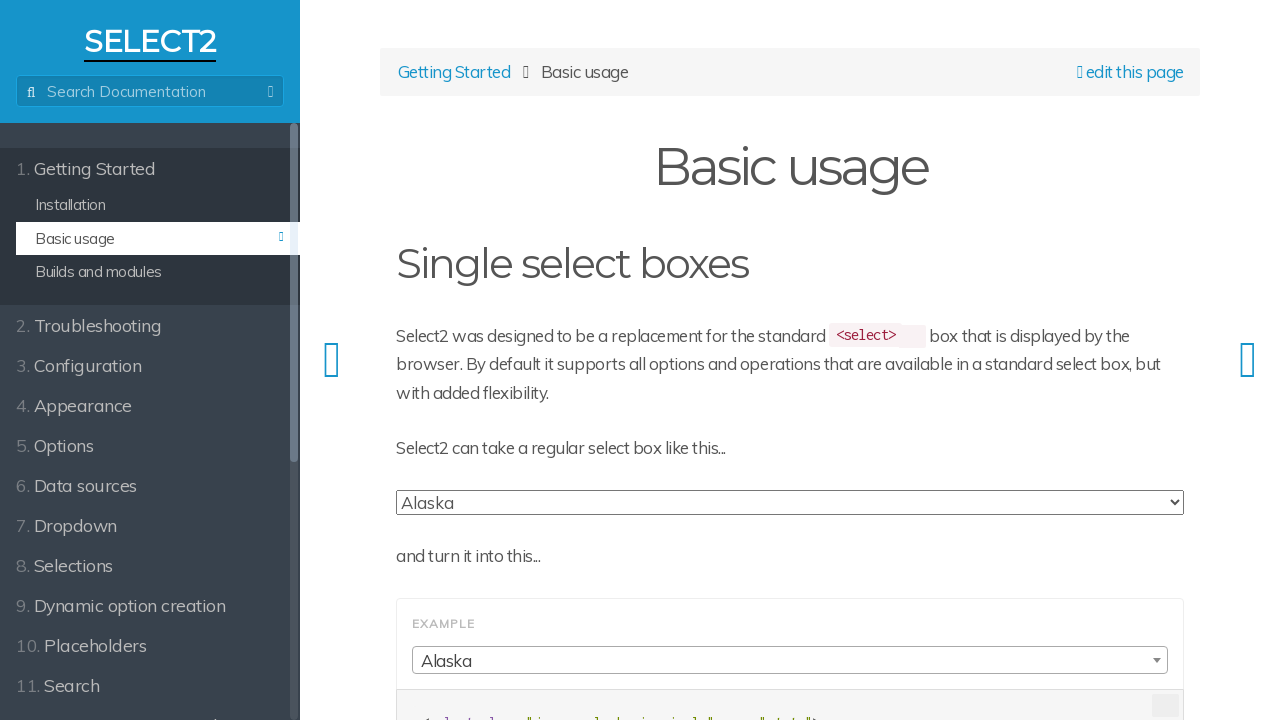

Executed JavaScript to select 'Florida' option from Select2 dropdown
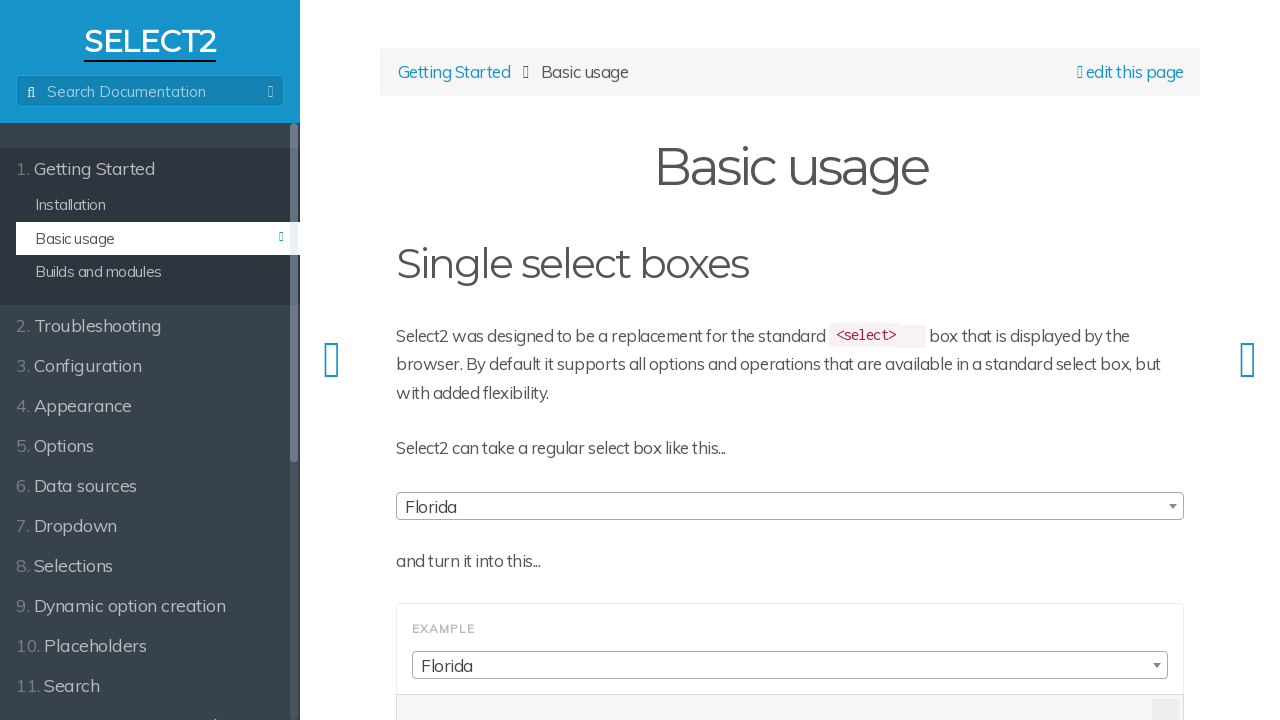

Selection rendered in Select2 dropdown display element
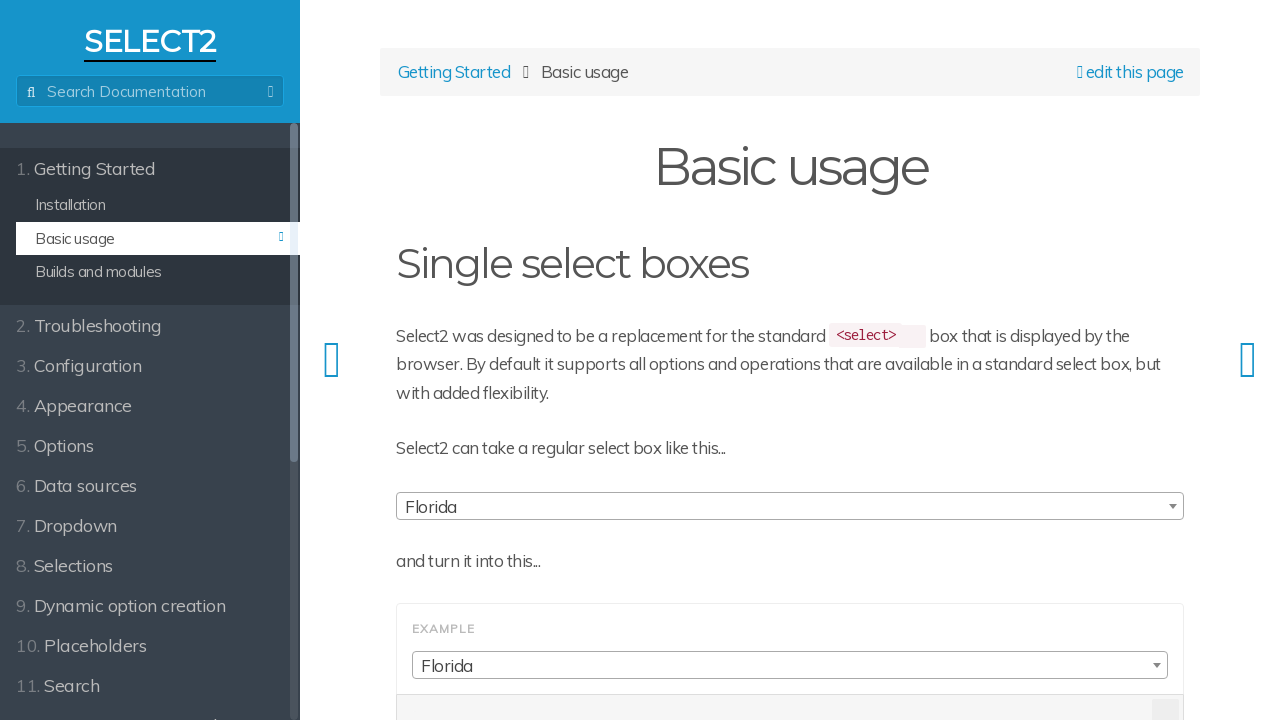

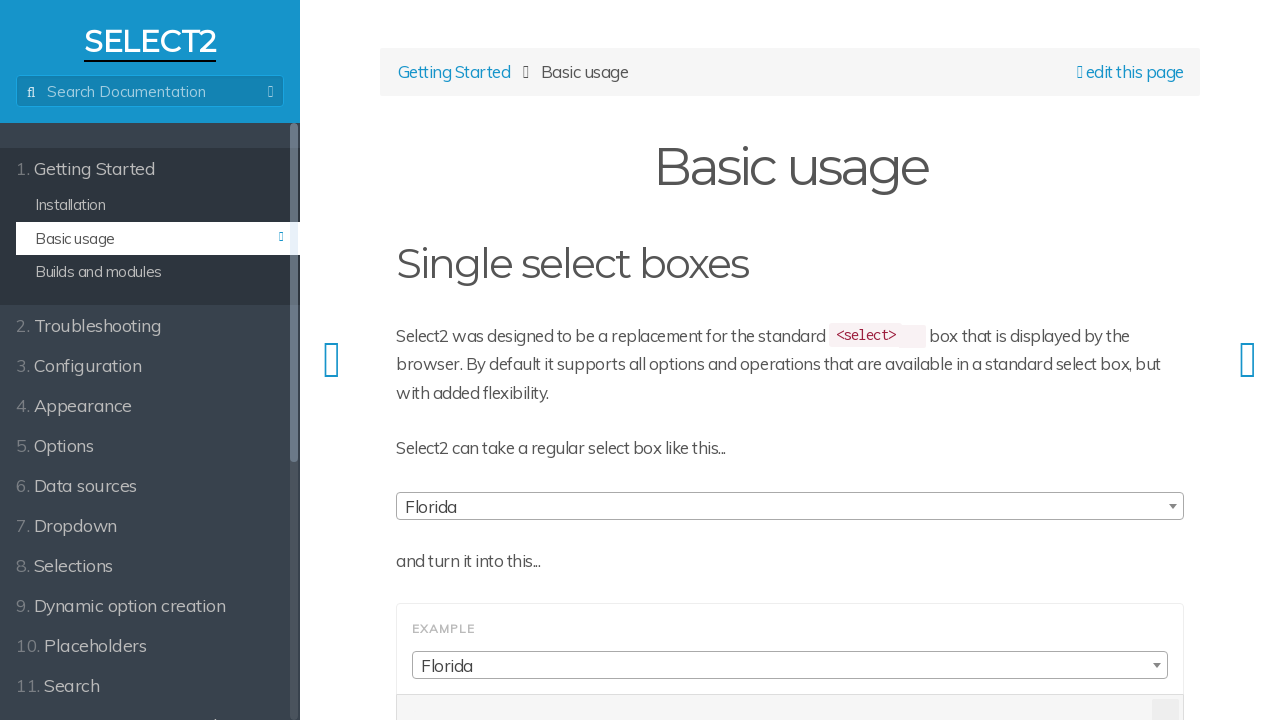